Tests the TodoMVC application by adding three todo items (CodeGeneration, Recording, Playwright), marking one as complete, and navigating through the Completed, Active, and All filter views.

Starting URL: https://demo.playwright.dev/todomvc/#/

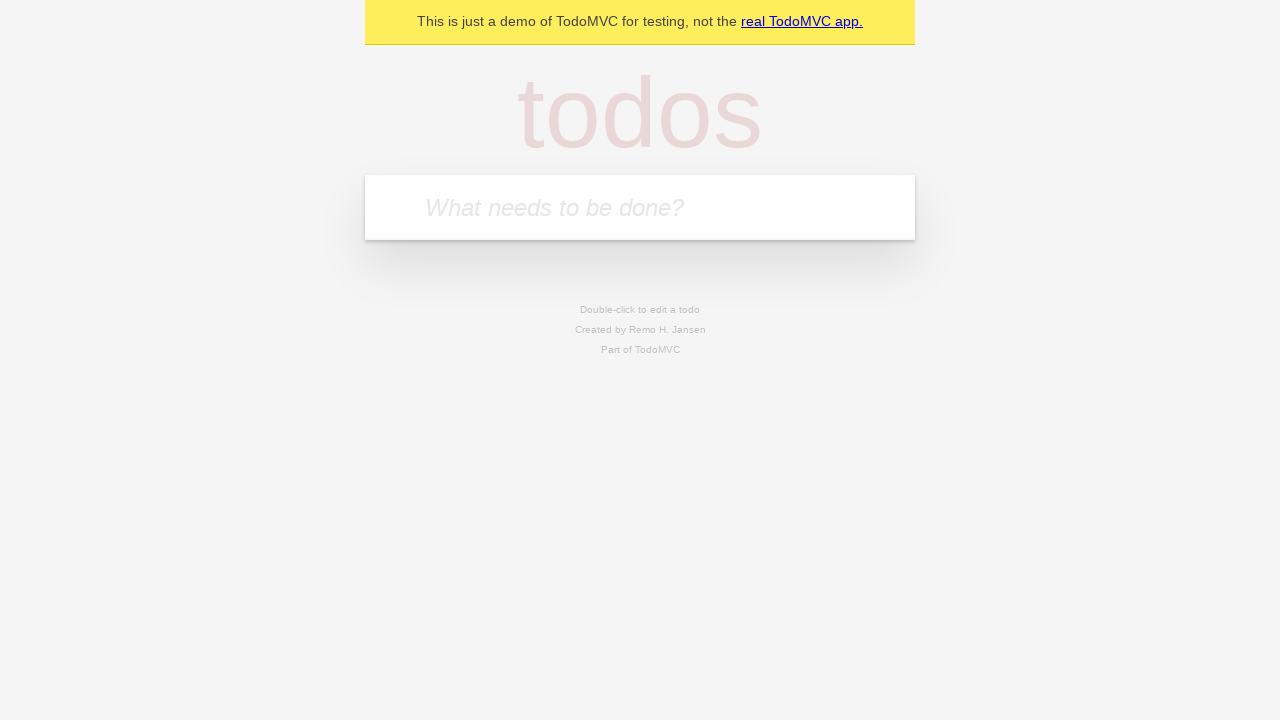

Clicked on the todo input field at (640, 207) on internal:attr=[placeholder="What needs to be done?"i]
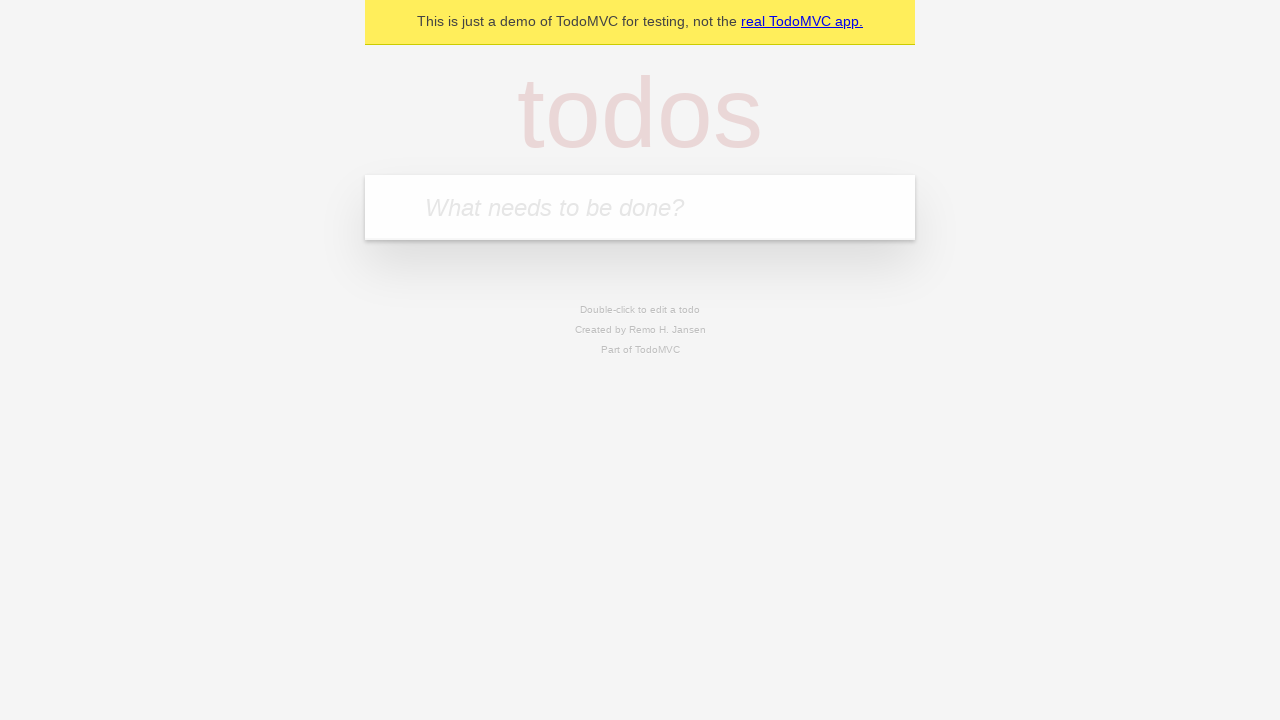

Filled input field with 'CodeGeneration' on internal:attr=[placeholder="What needs to be done?"i]
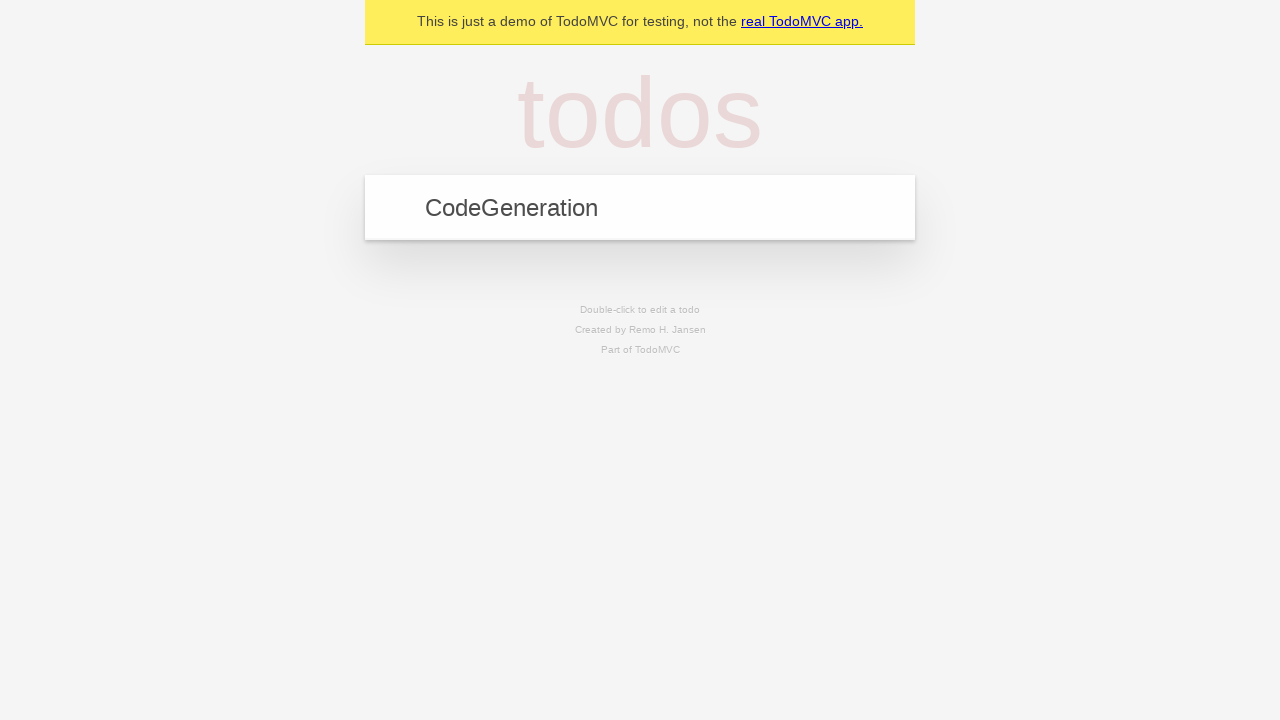

Pressed Enter to add 'CodeGeneration' todo item on internal:attr=[placeholder="What needs to be done?"i]
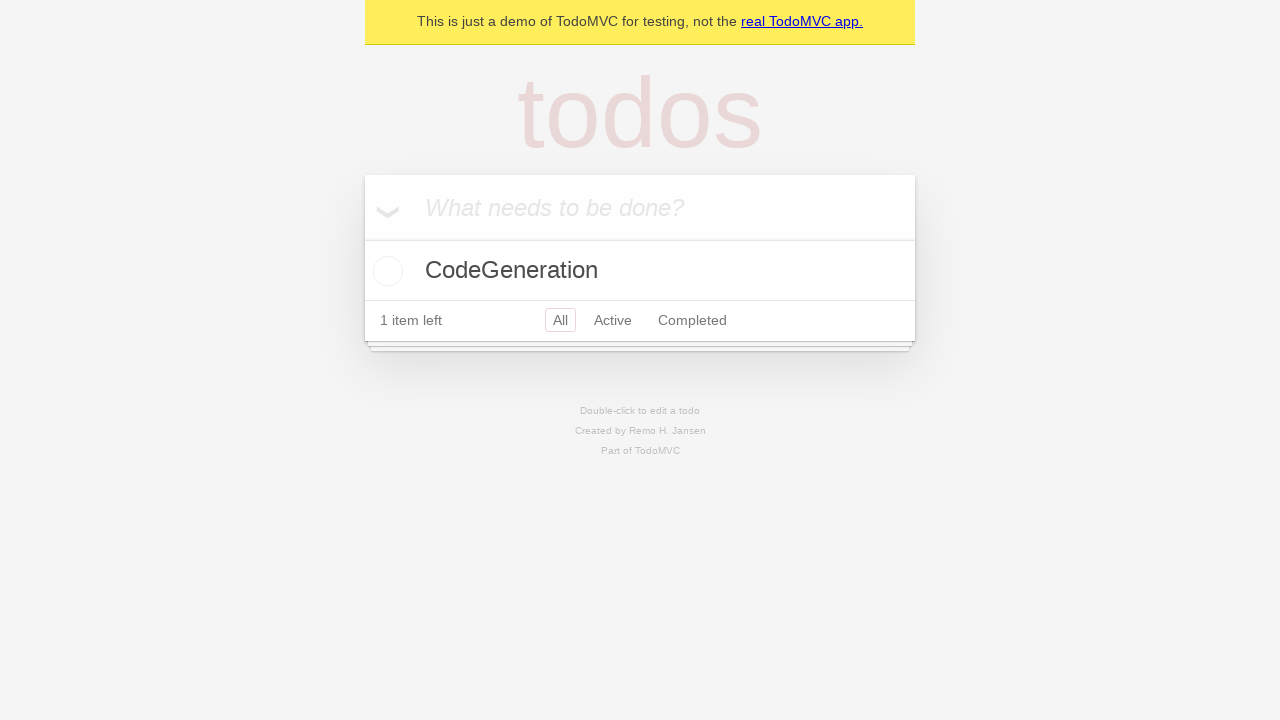

Clicked on the todo input field again at (640, 207) on internal:attr=[placeholder="What needs to be done?"i]
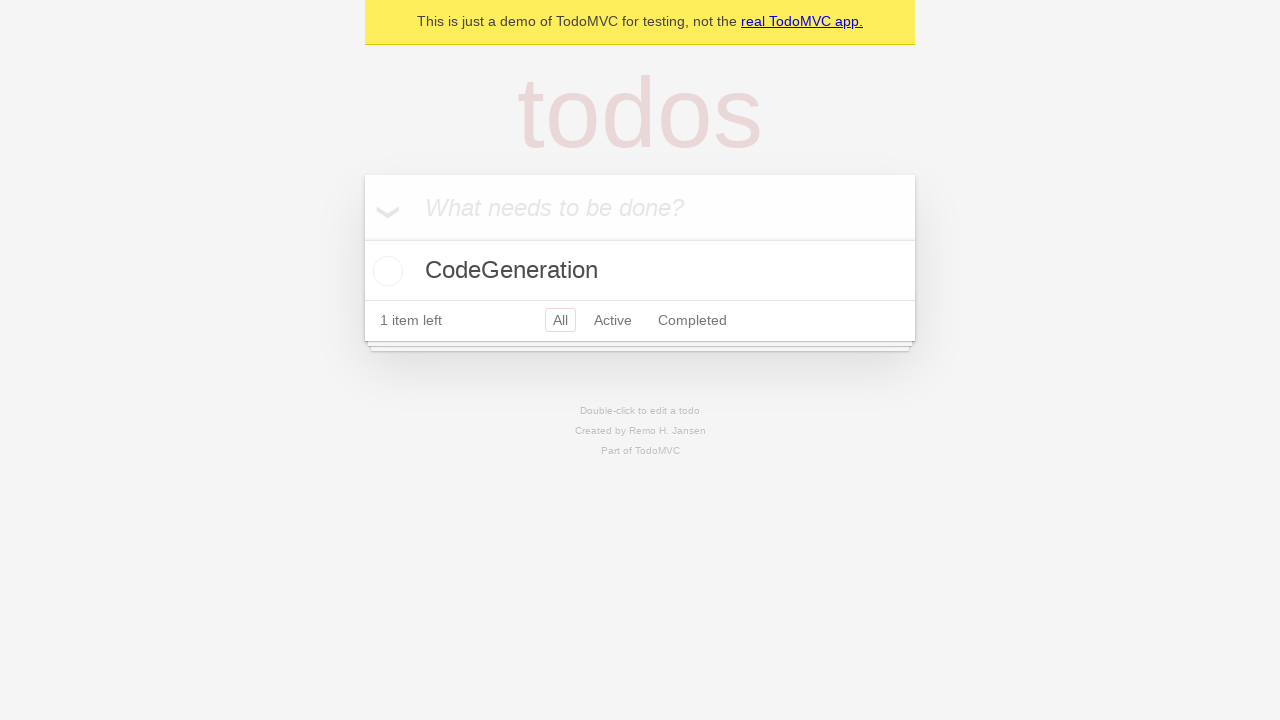

Filled input field with 'Recording' on internal:attr=[placeholder="What needs to be done?"i]
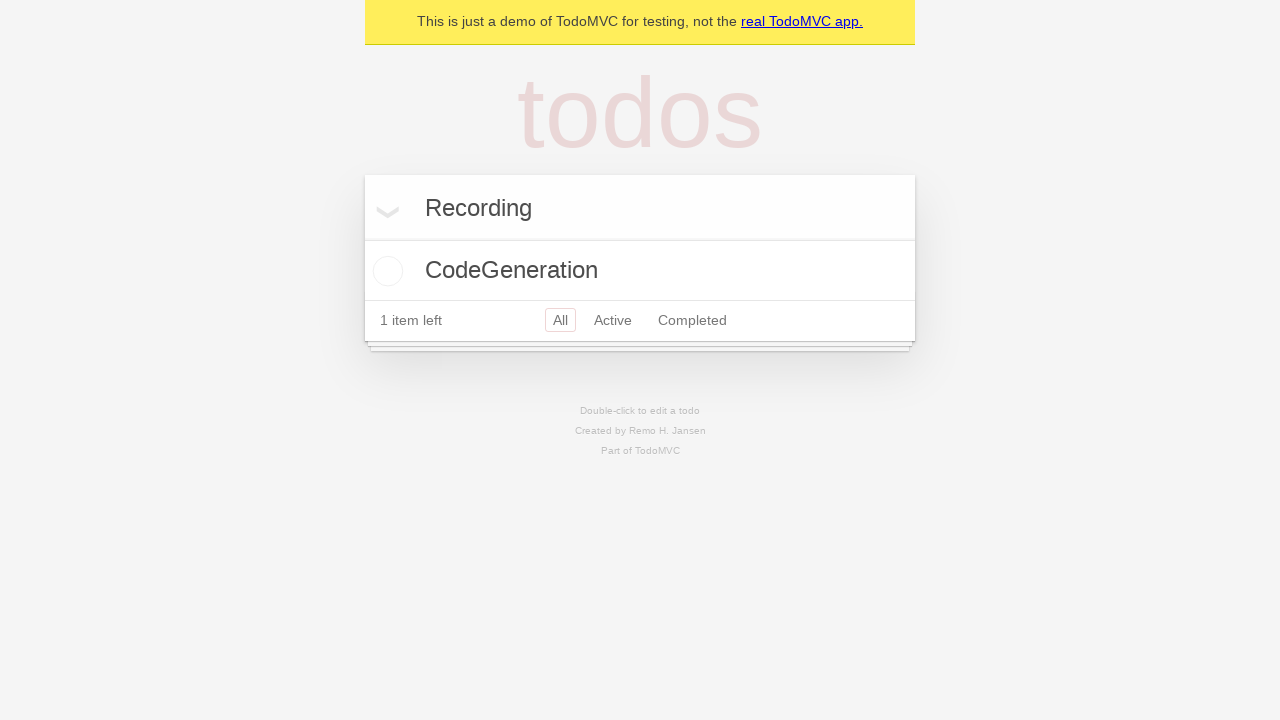

Pressed Enter to add 'Recording' todo item on internal:attr=[placeholder="What needs to be done?"i]
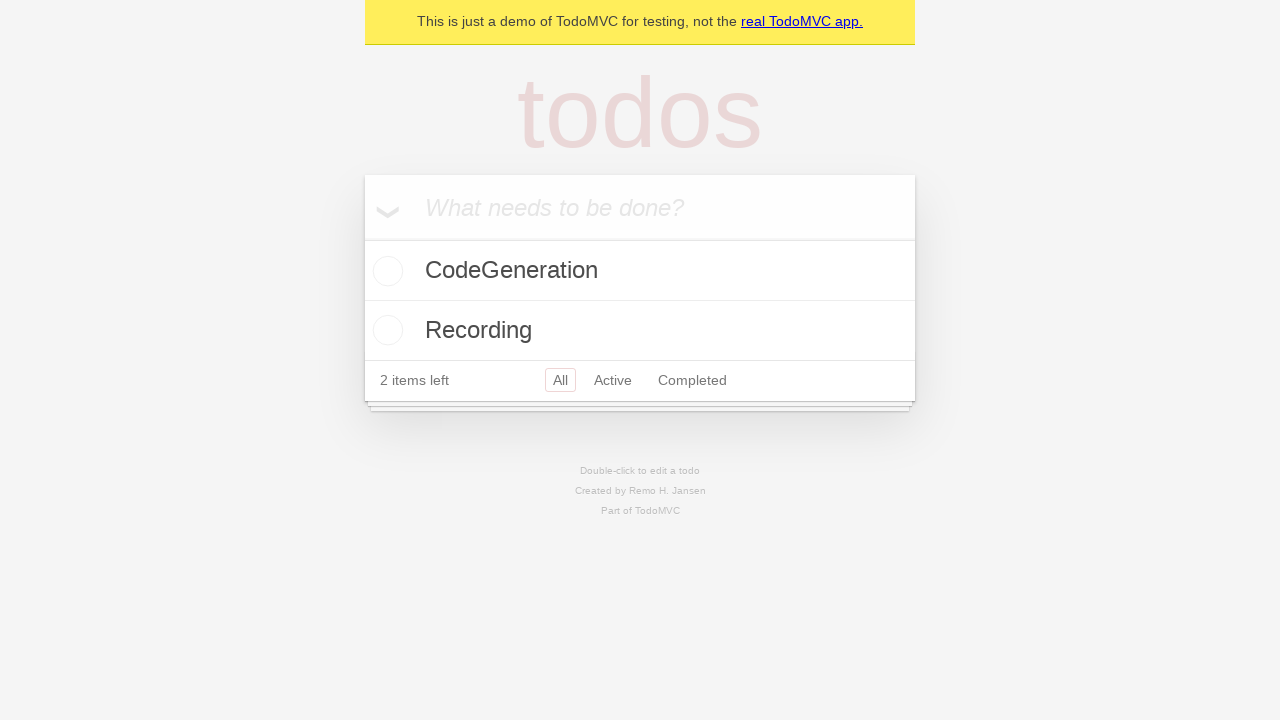

Clicked on the todo input field again at (640, 207) on internal:attr=[placeholder="What needs to be done?"i]
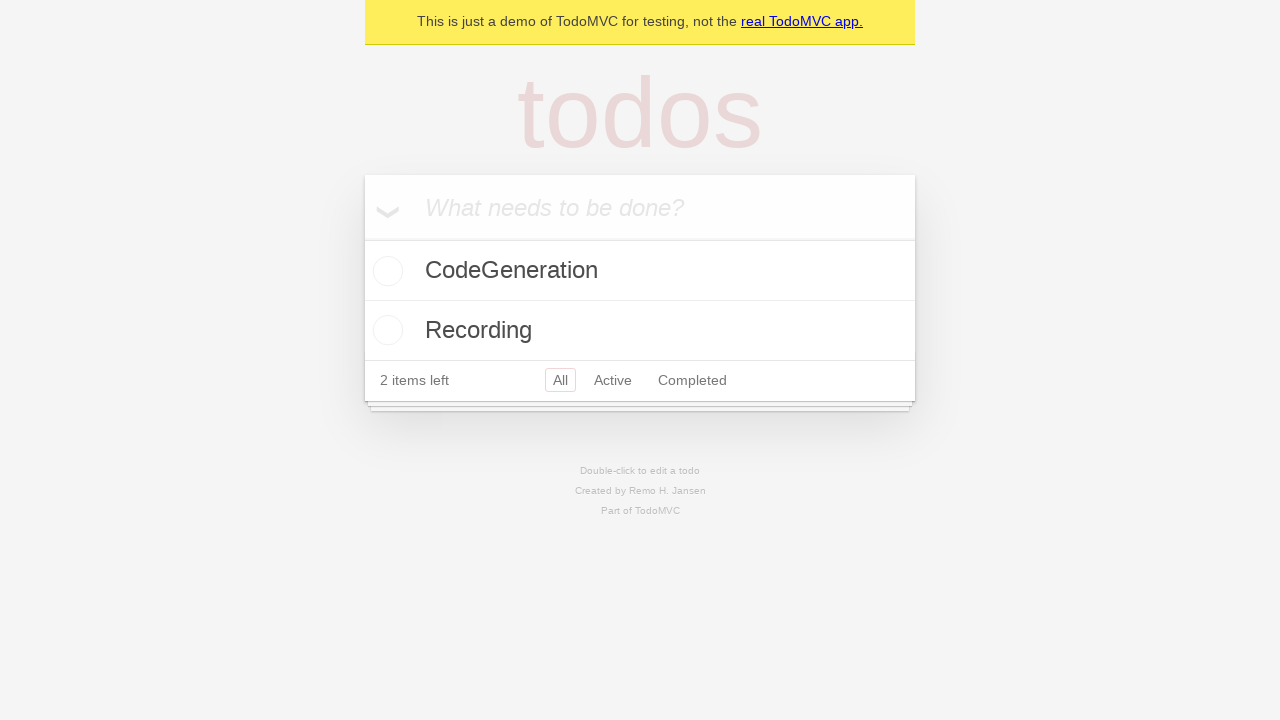

Filled input field with 'Playwright' on internal:attr=[placeholder="What needs to be done?"i]
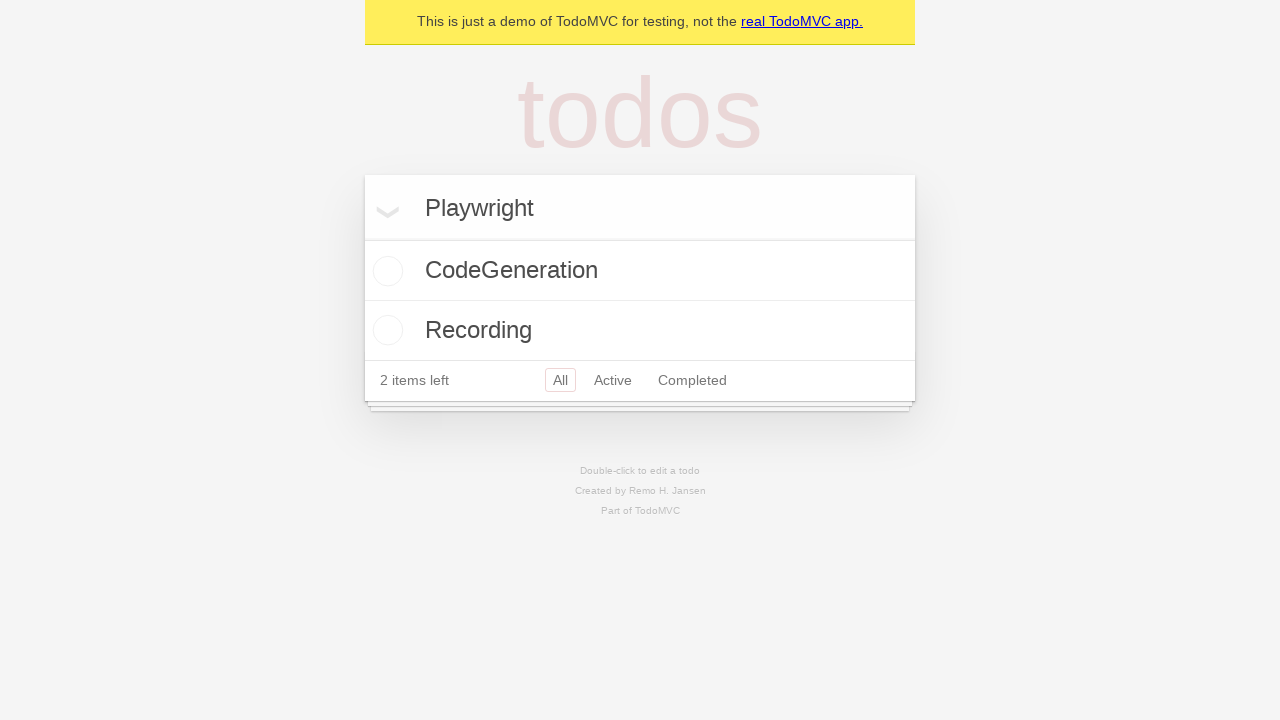

Pressed Enter to add 'Playwright' todo item on internal:attr=[placeholder="What needs to be done?"i]
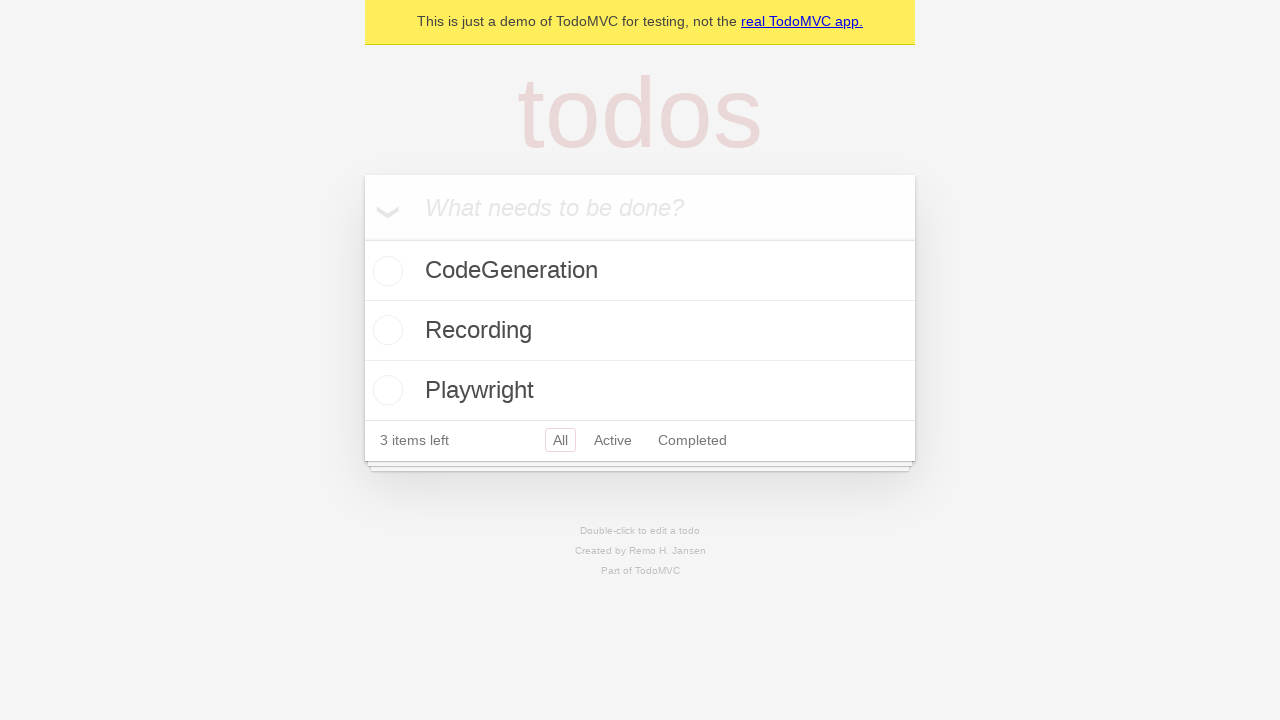

Marked 'CodeGeneration' todo item as complete at (385, 271) on li >> internal:has-text="CodeGeneration"i >> internal:label="Toggle Todo"i
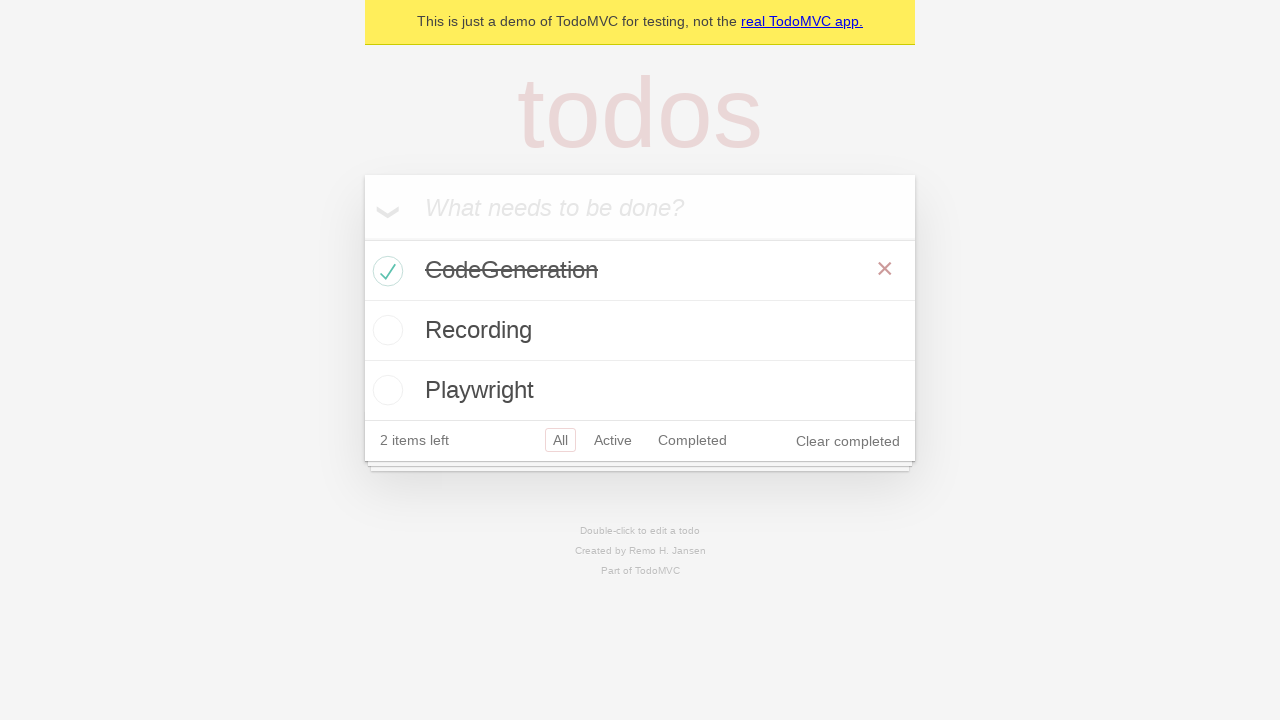

Clicked on Completed filter to view completed items at (692, 440) on internal:role=link[name="Completed"i]
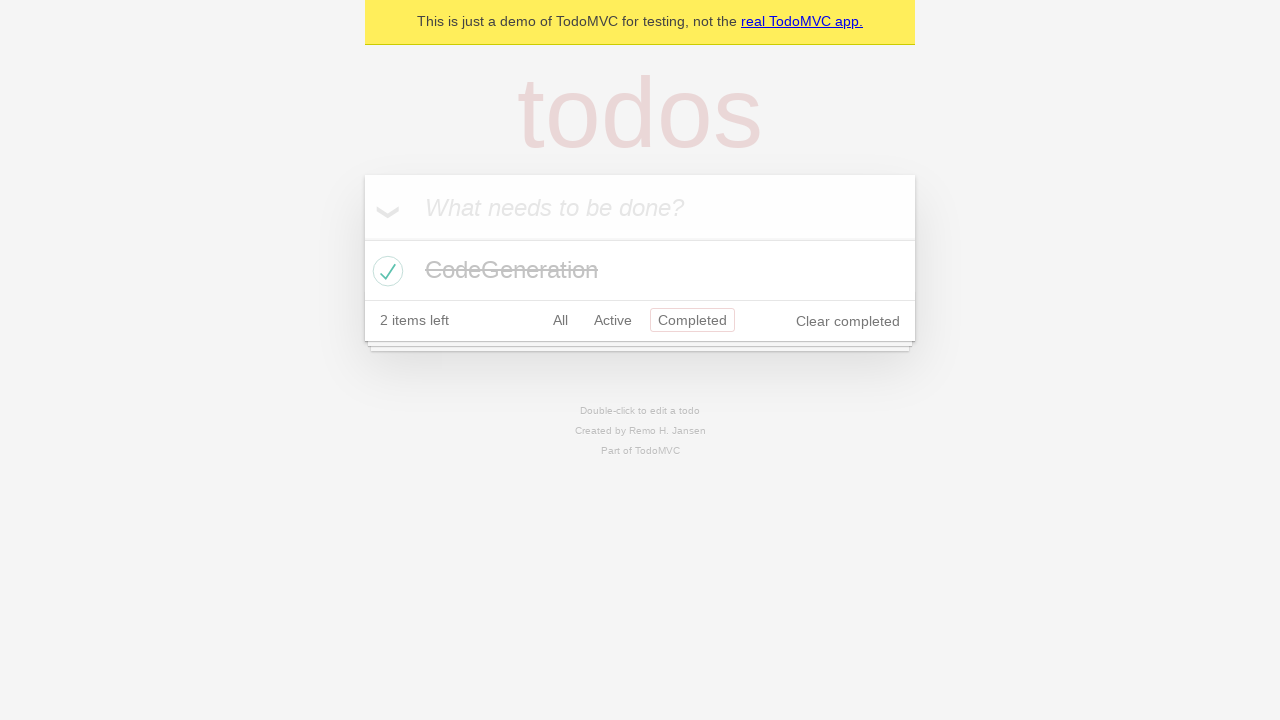

Clicked on Active filter to view active items at (613, 320) on internal:role=link[name="Active"i]
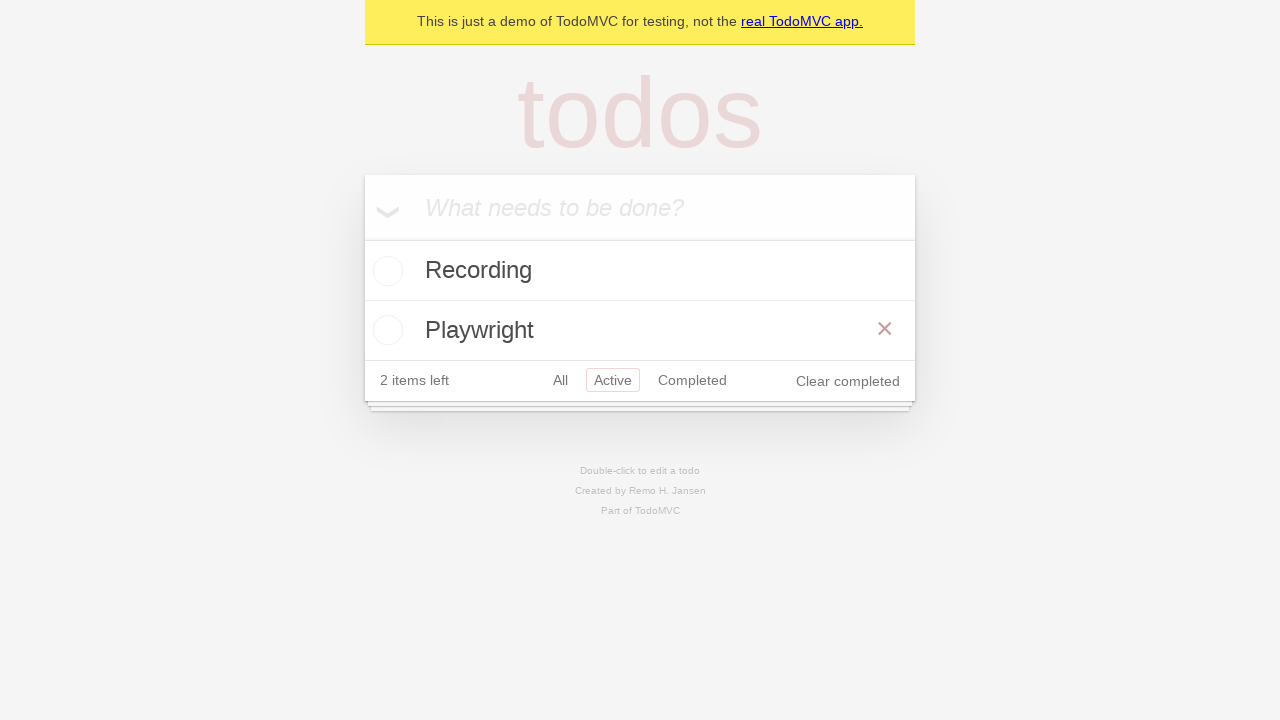

Clicked on All filter to view all items at (560, 380) on internal:role=link[name="All"i]
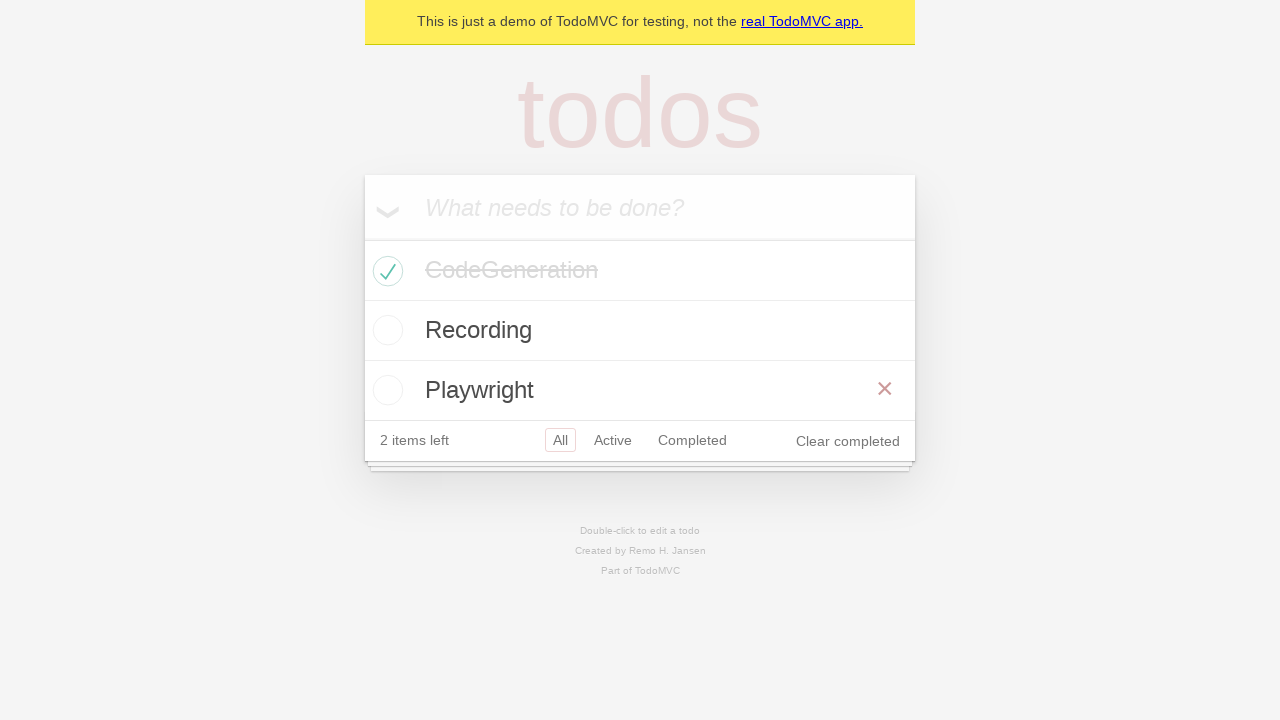

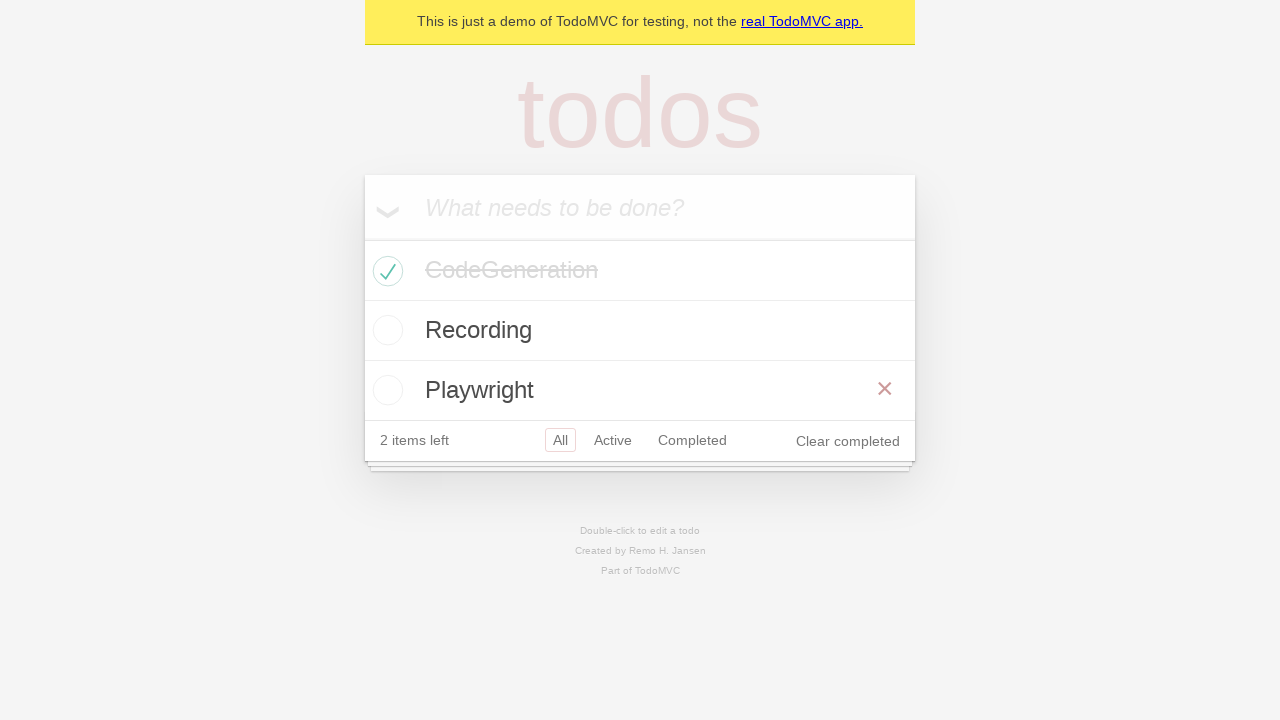